Tests calculator addition: adds 1.99 and 0.959 without integer-only mode and verifies result is 2.949

Starting URL: https://testsheepnz.github.io/BasicCalculator.html#main-body

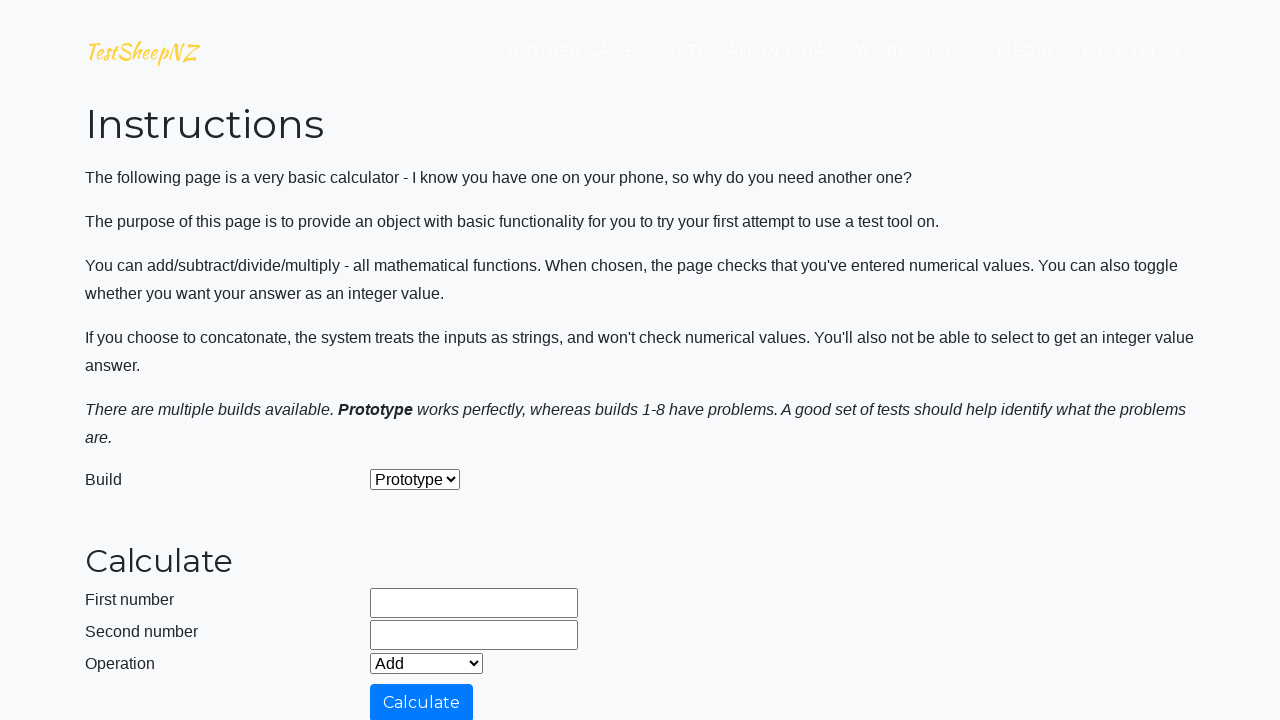

Cleared first number field on #number1Field
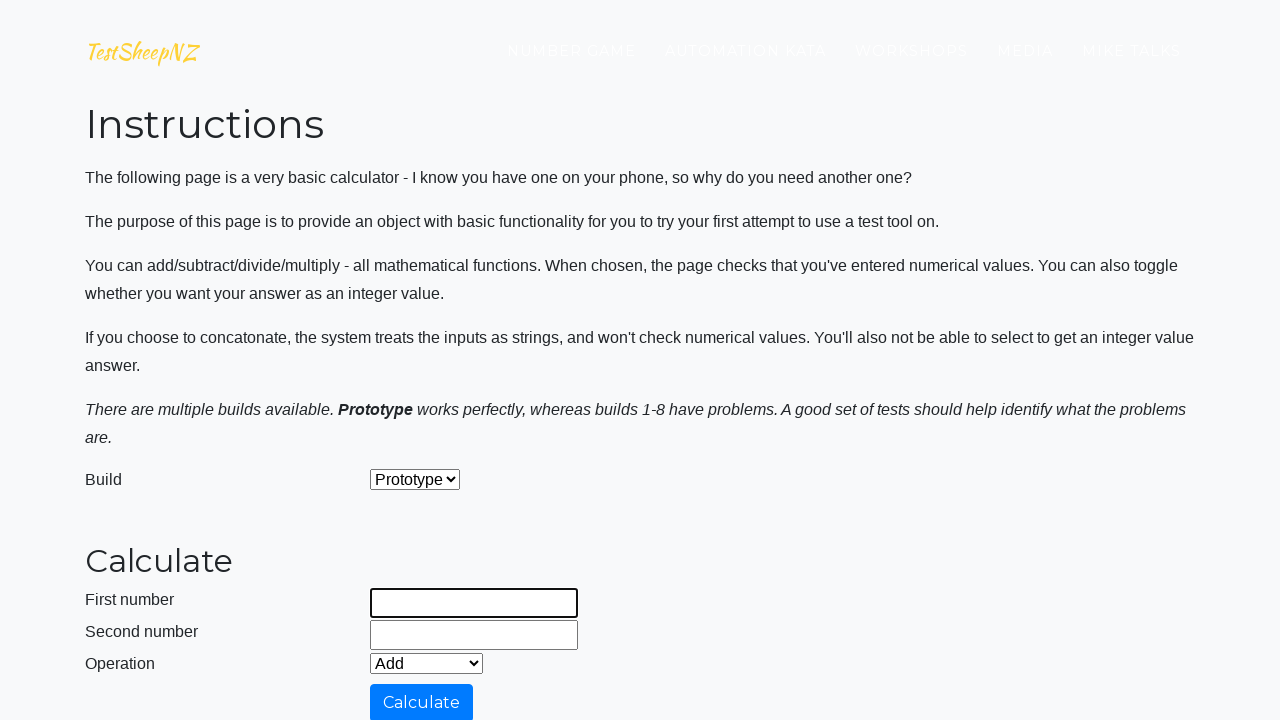

Filled first number field with 1.99 on #number1Field
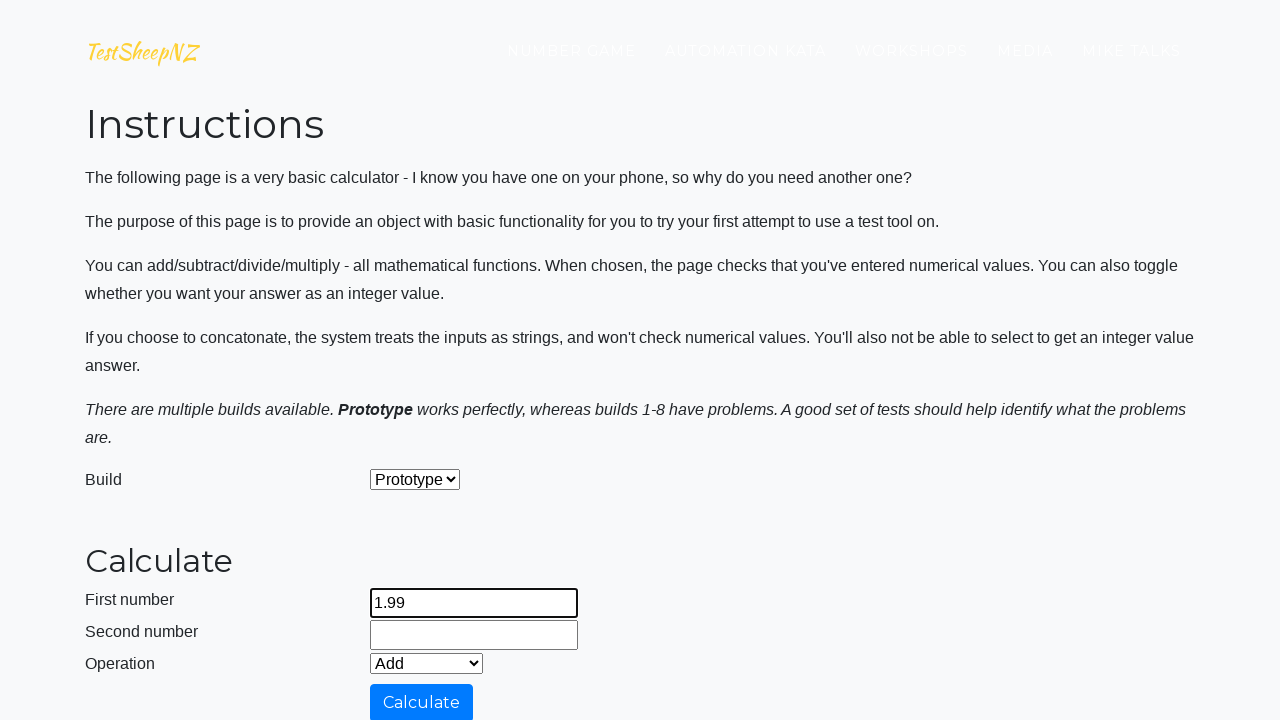

Cleared second number field on #number2Field
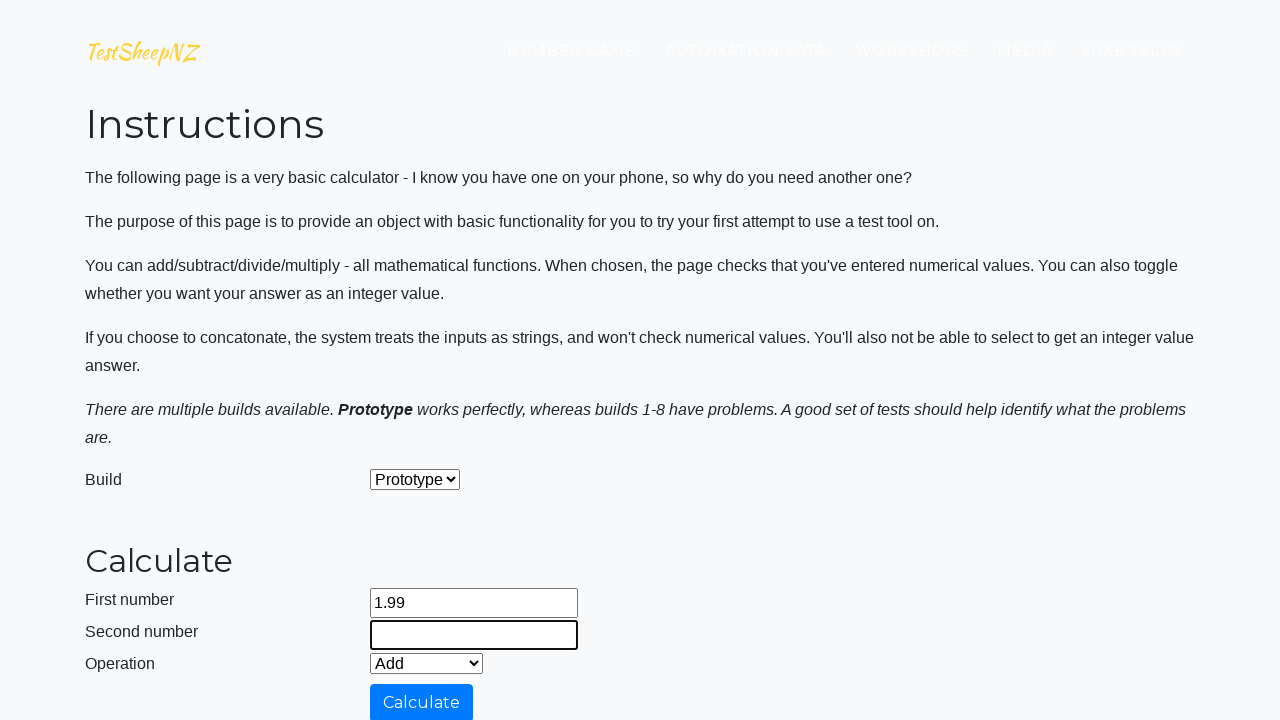

Filled second number field with 0.959 on #number2Field
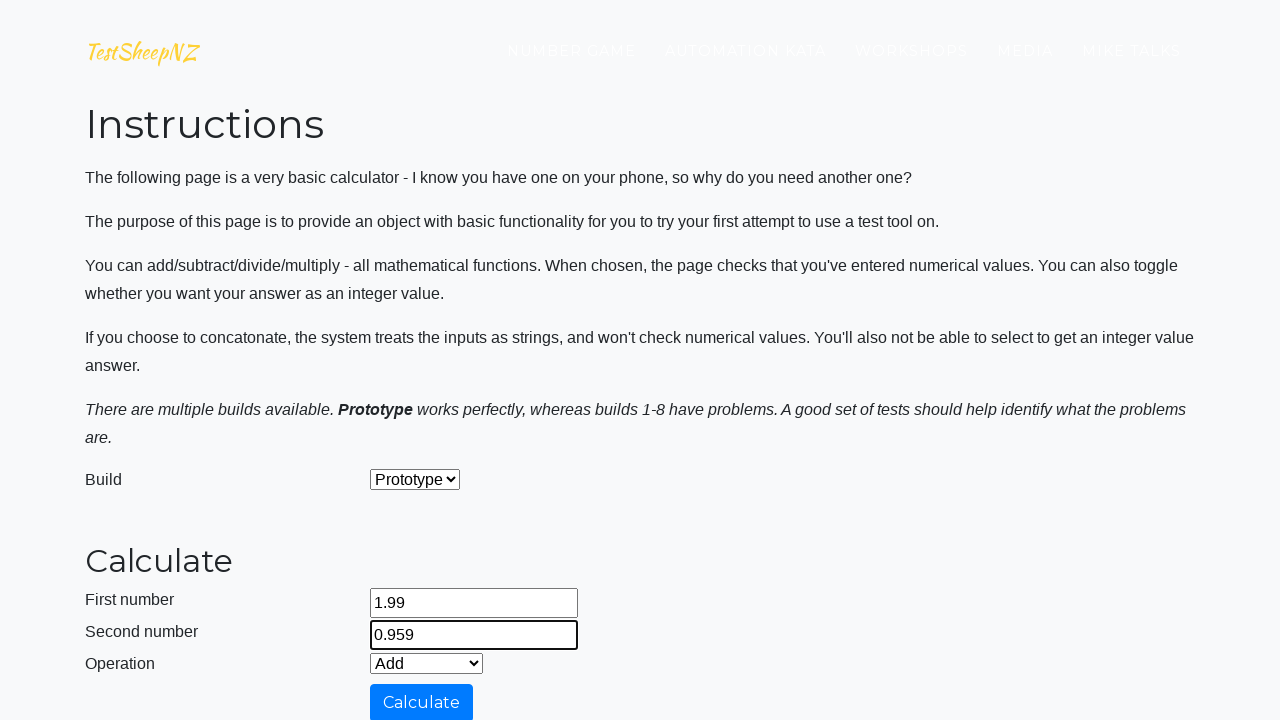

Clicked calculate button without integer-only mode enabled at (422, 701) on #calculateButton
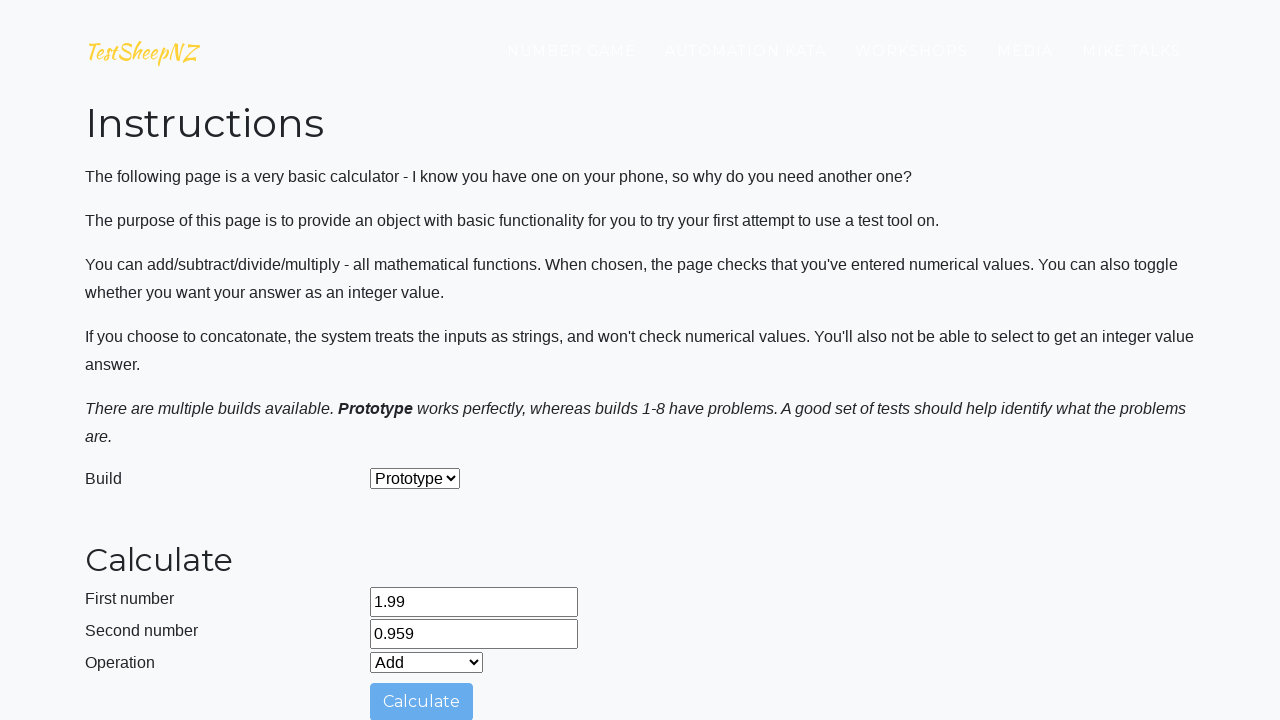

Answer field loaded and is visible
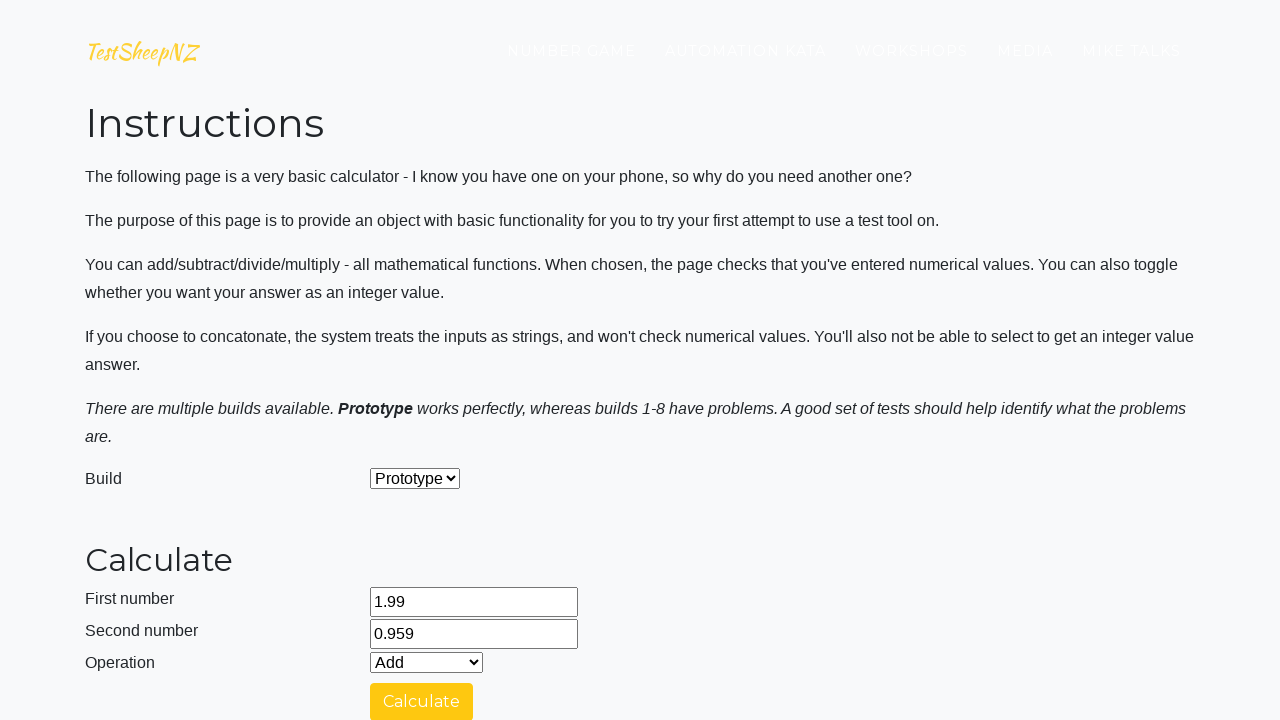

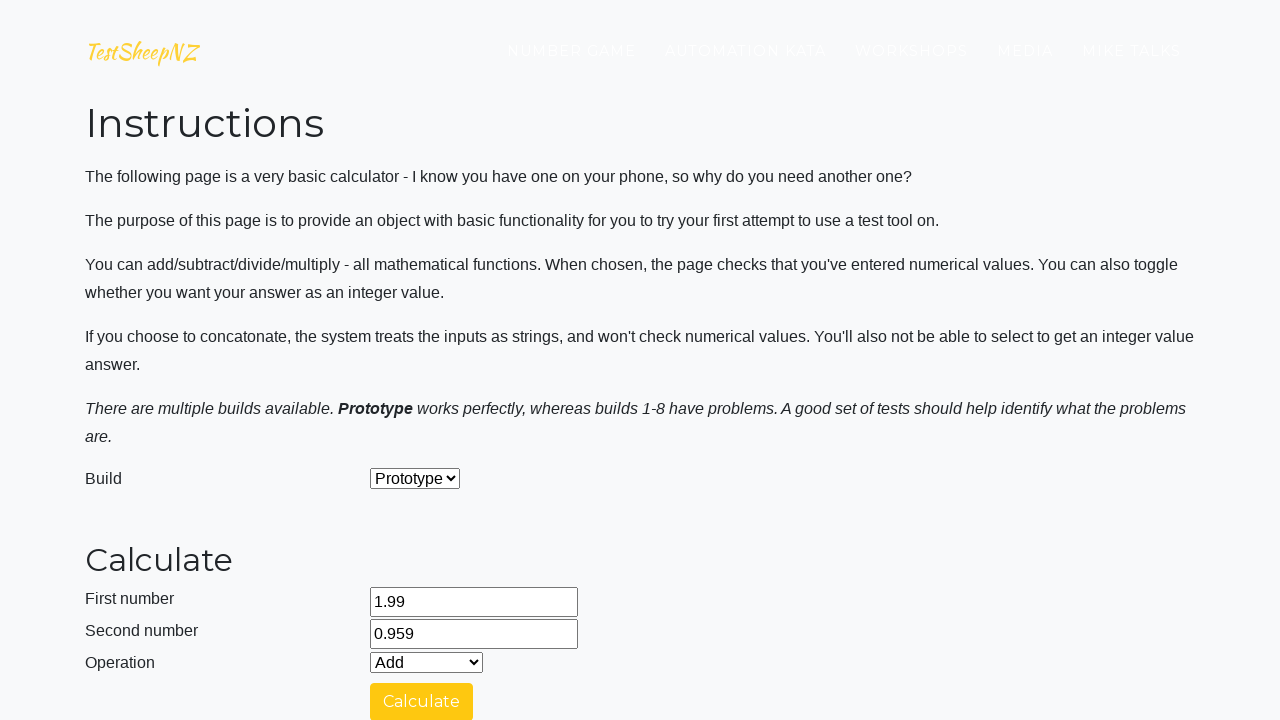